Tests hover interaction by moving the mouse over the second image element on the page

Starting URL: https://the-internet.herokuapp.com/hovers

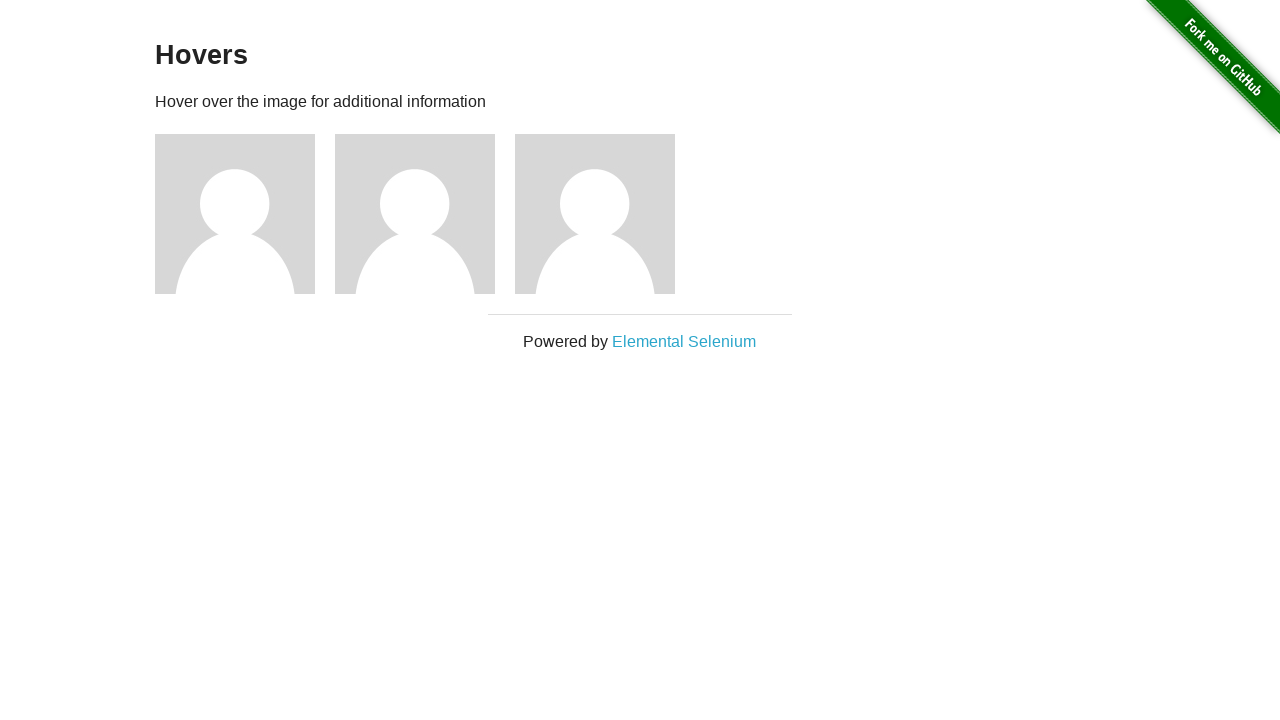

Navigated to hovers page
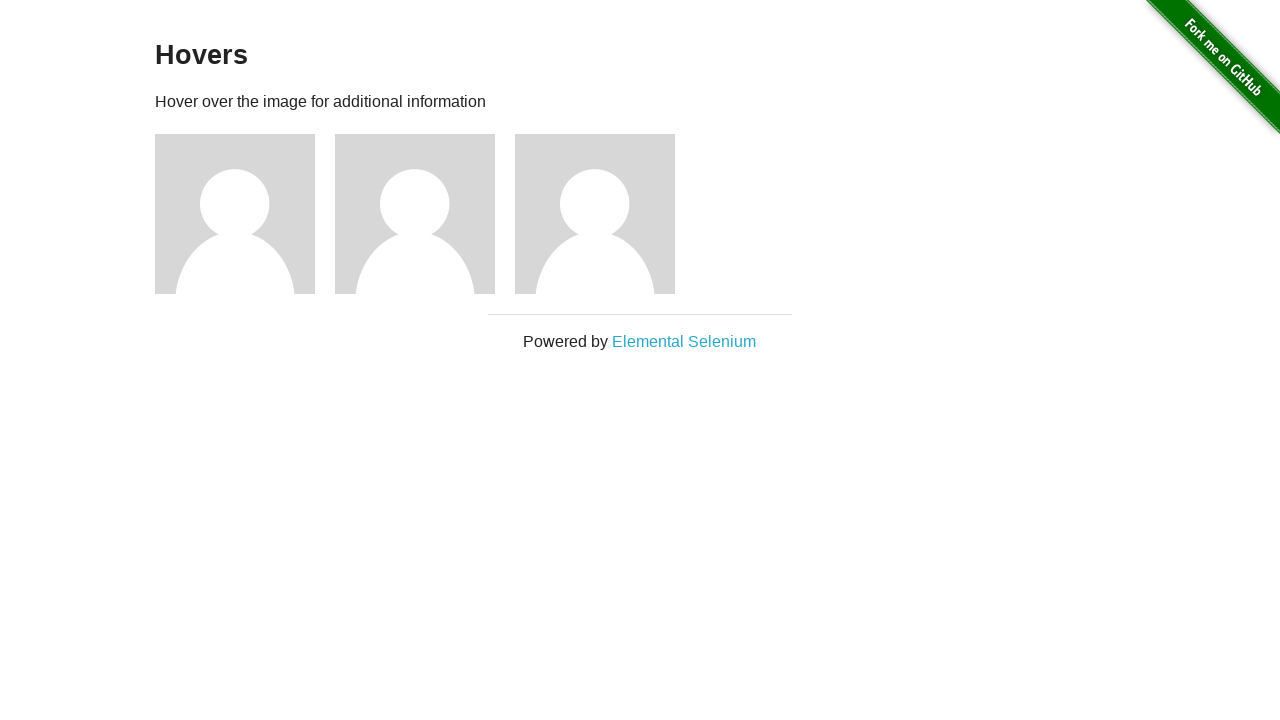

Hovered over the second image element at (235, 214) on (//img)[2]
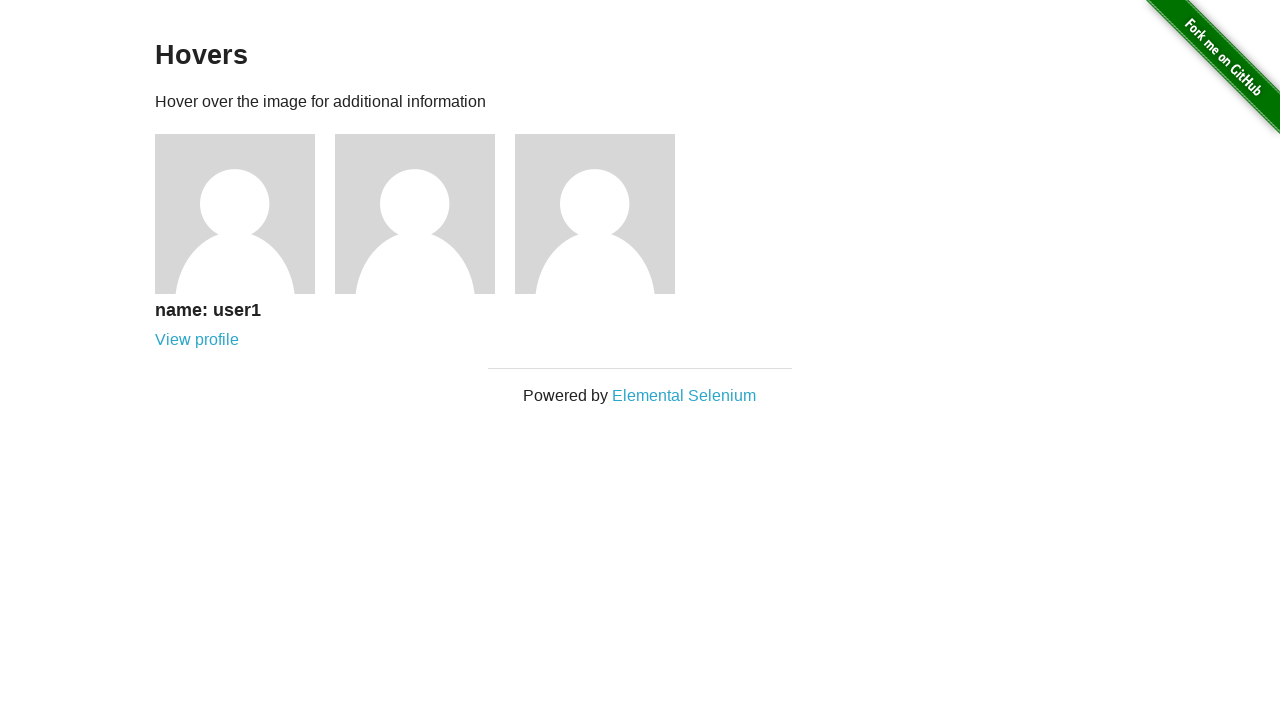

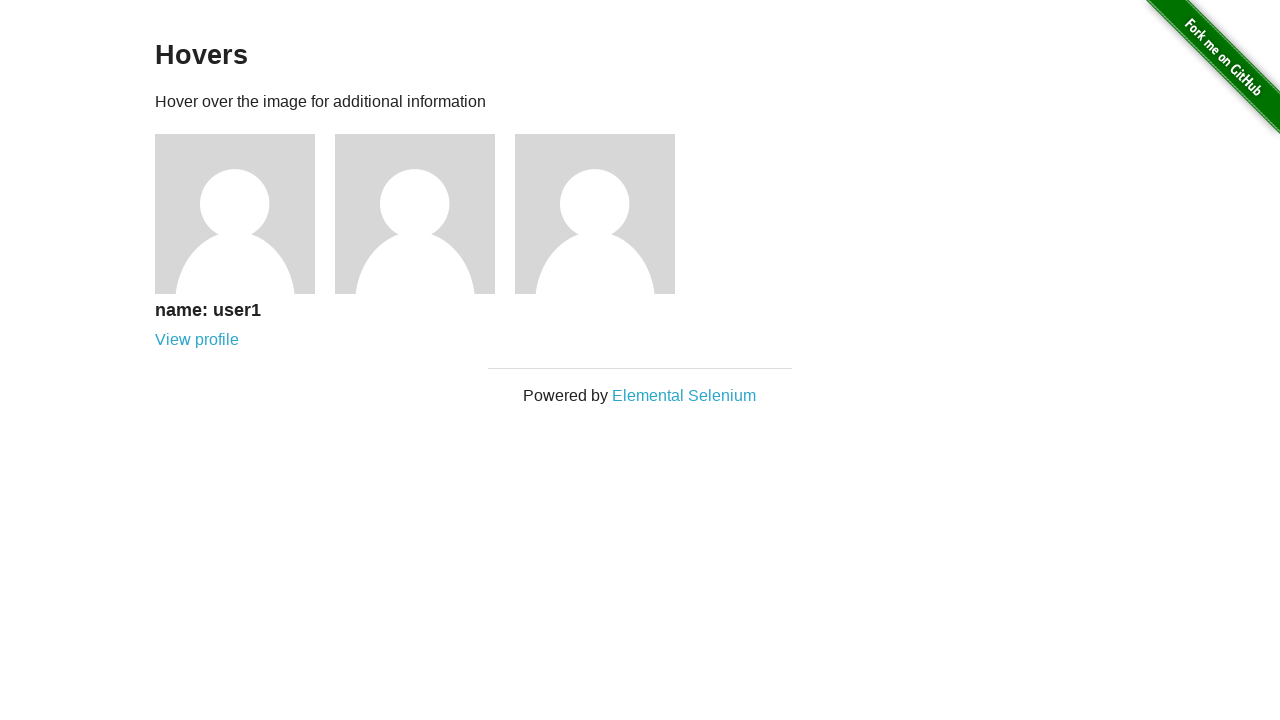